Tests search with a valid promotional code that should provide 20% discount

Starting URL: https://marsair.recruiting.thoughtworks.net/HoangPham

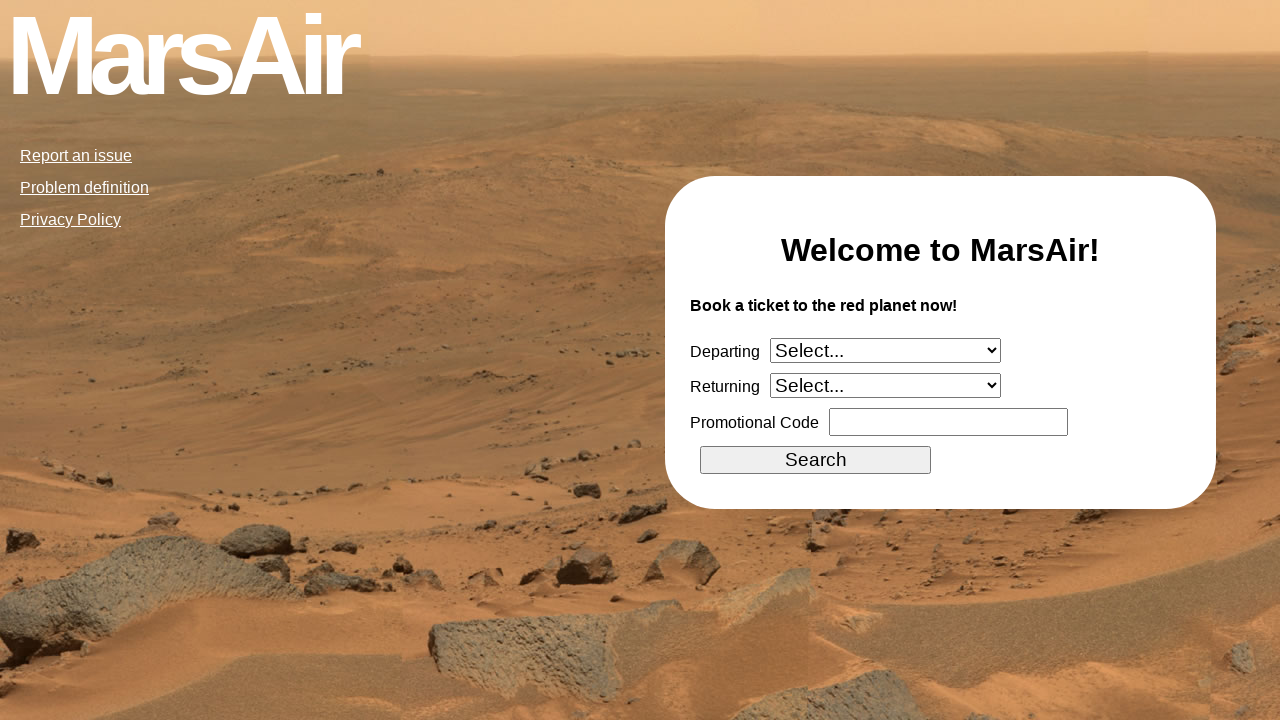

Selected 'July' as departure month on select[name="departing"]
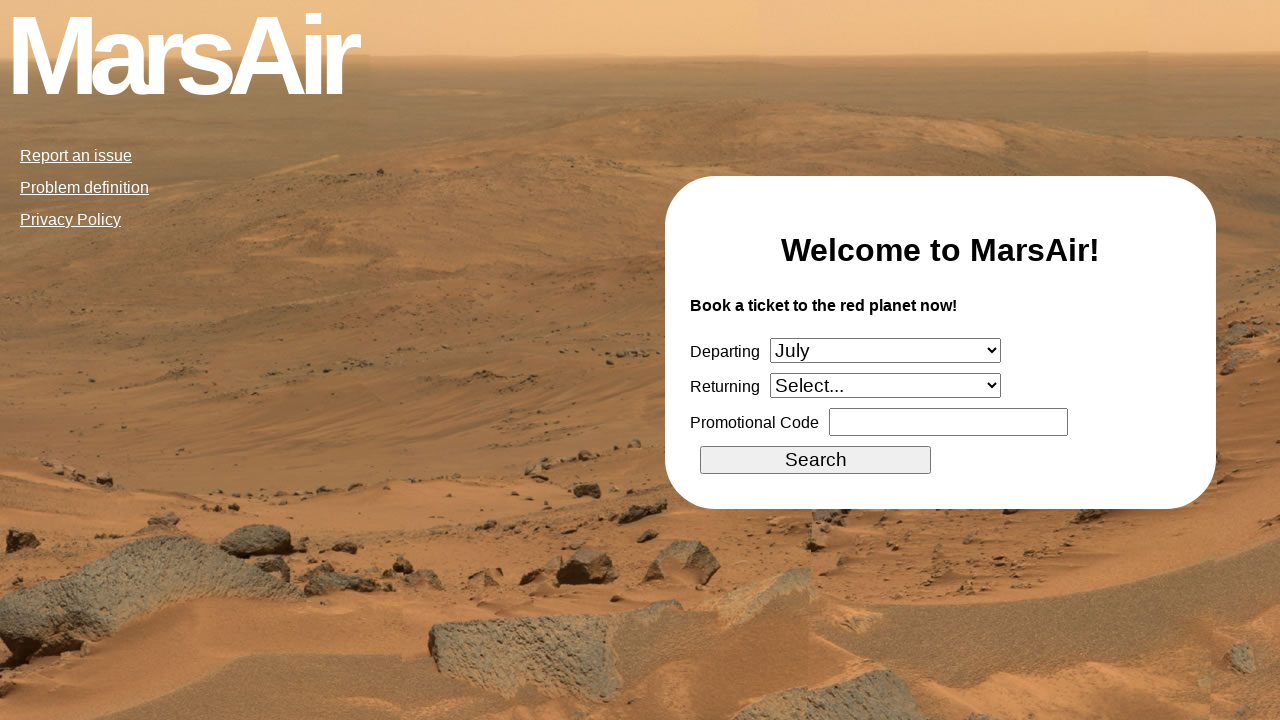

Selected 'December (next year)' as return month on select[name="returning"]
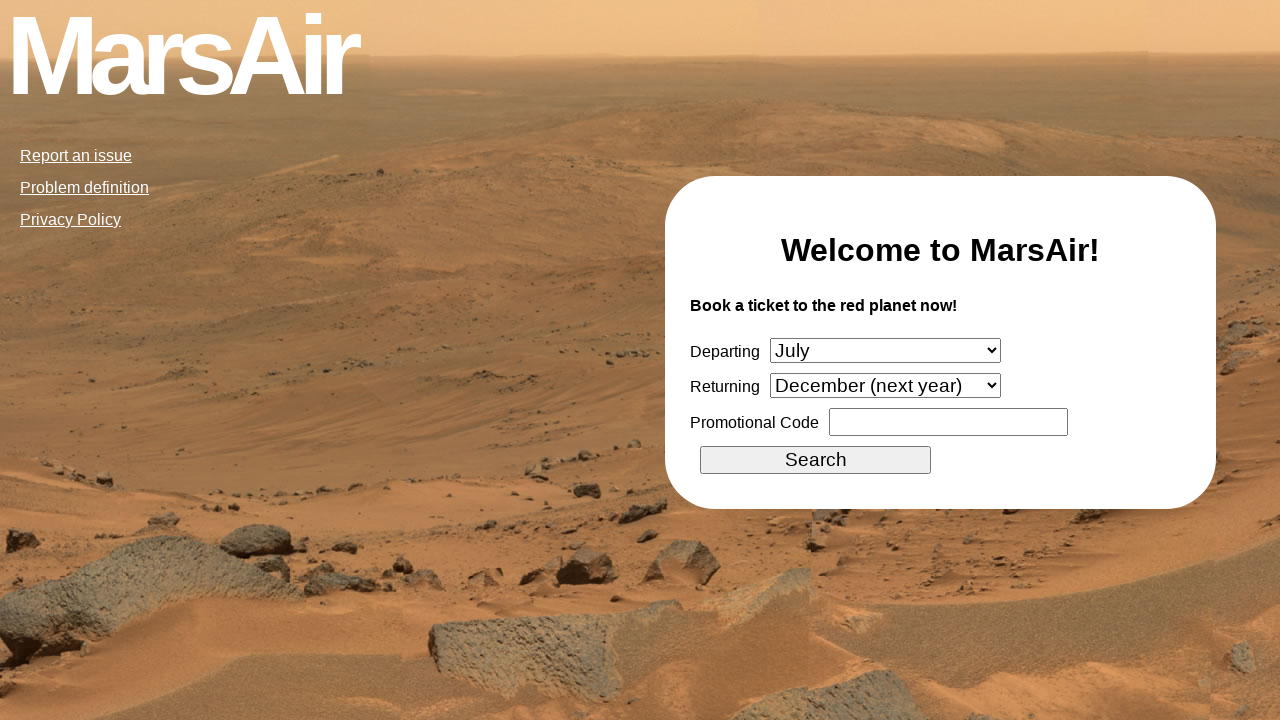

Entered valid promotional code 'XK2-MNP-4560' with 20% discount on input[name="promotional_code"]
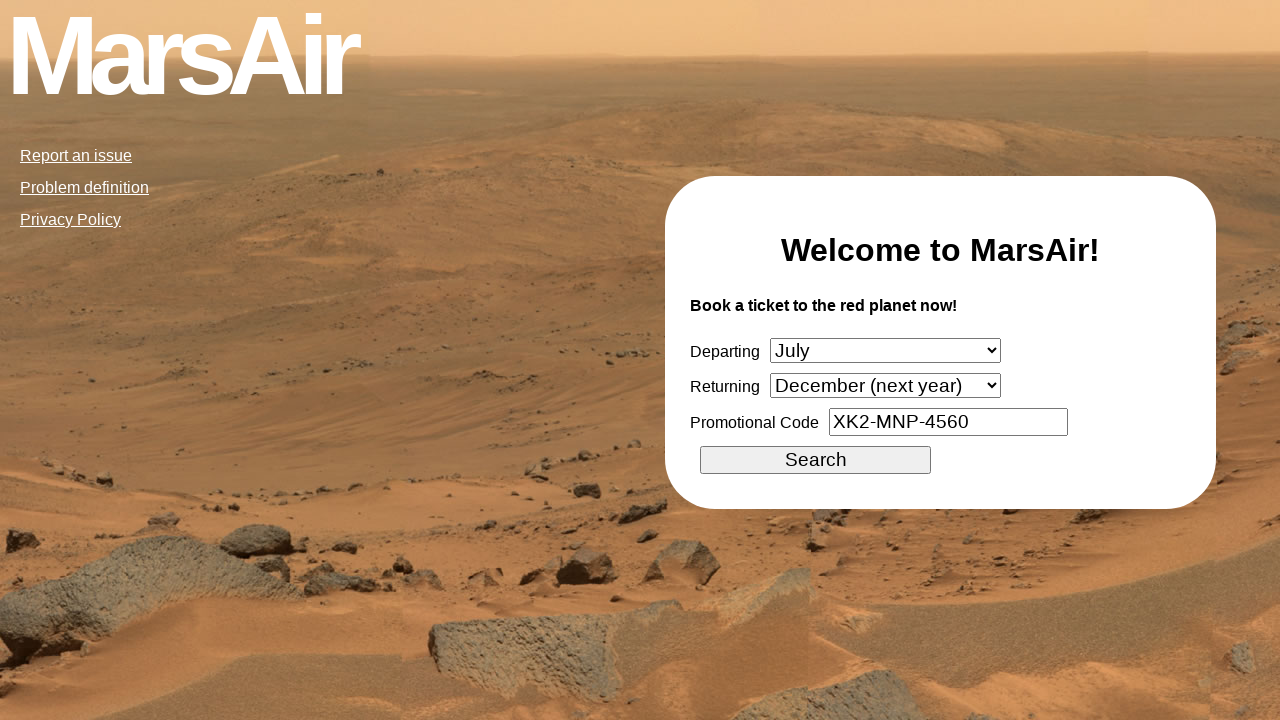

Clicked search button to initiate flight search at (816, 460) on input[type="submit"][value="Search"]
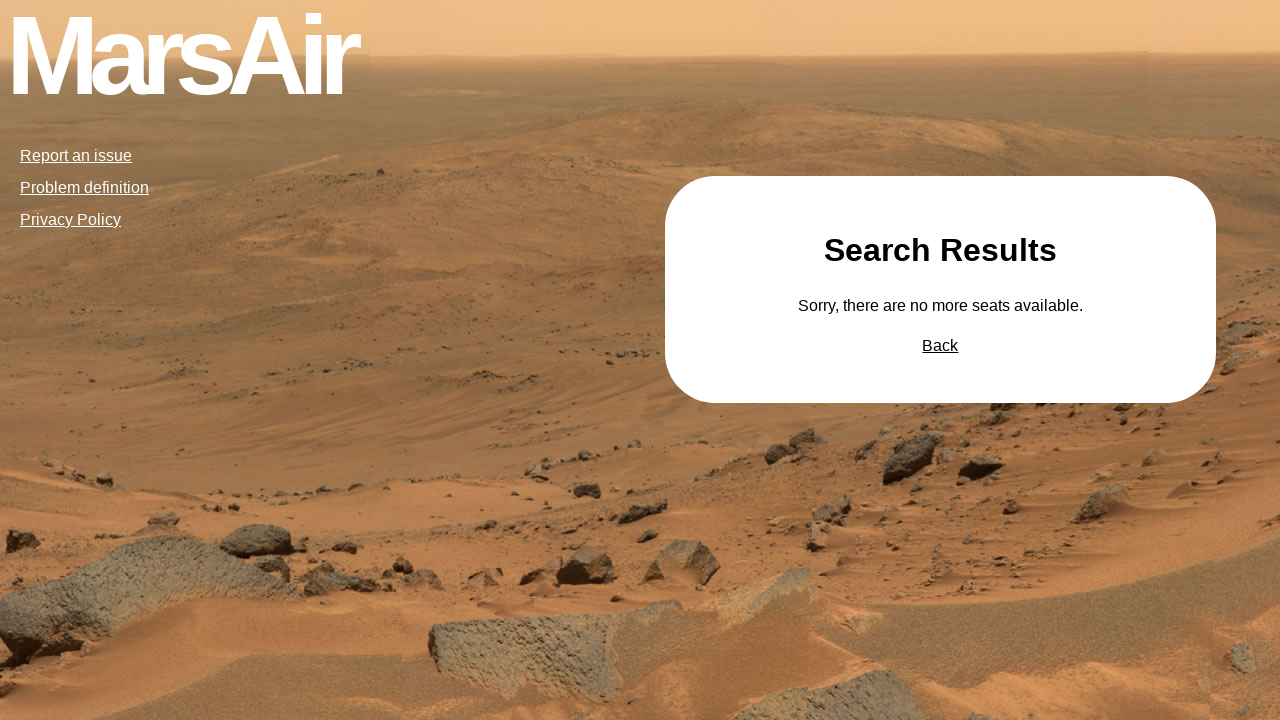

Search results page loaded successfully
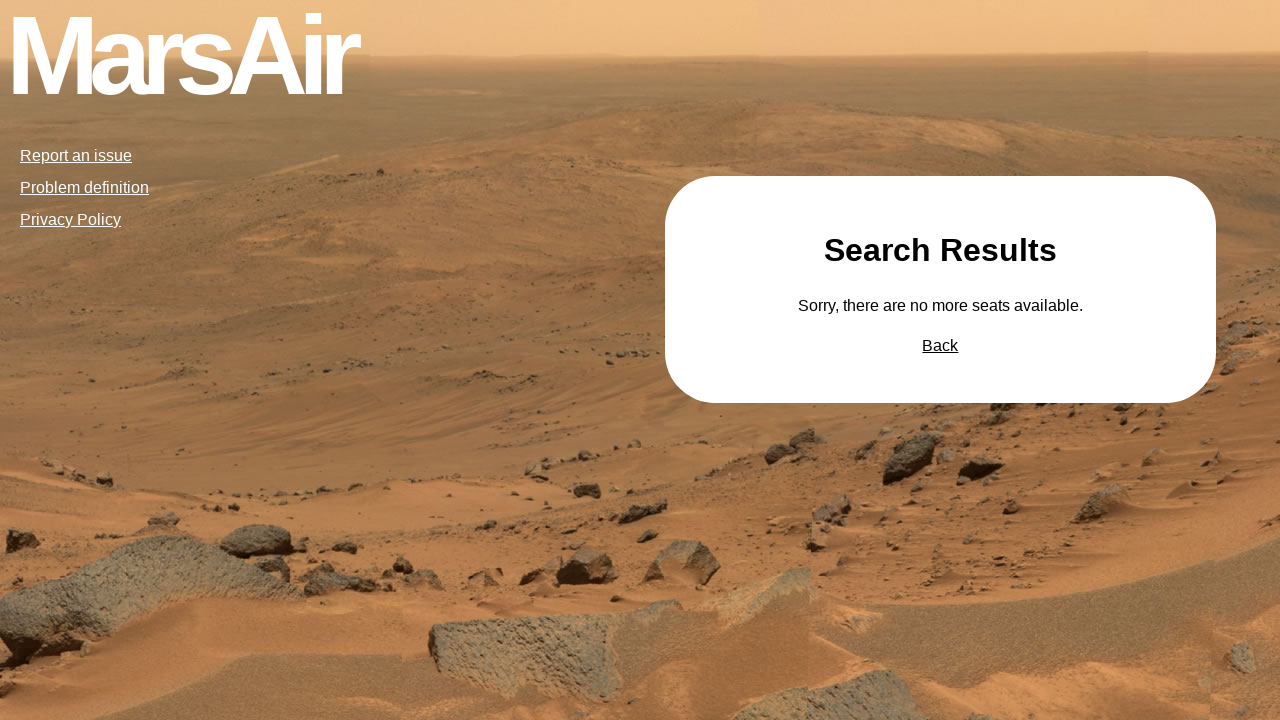

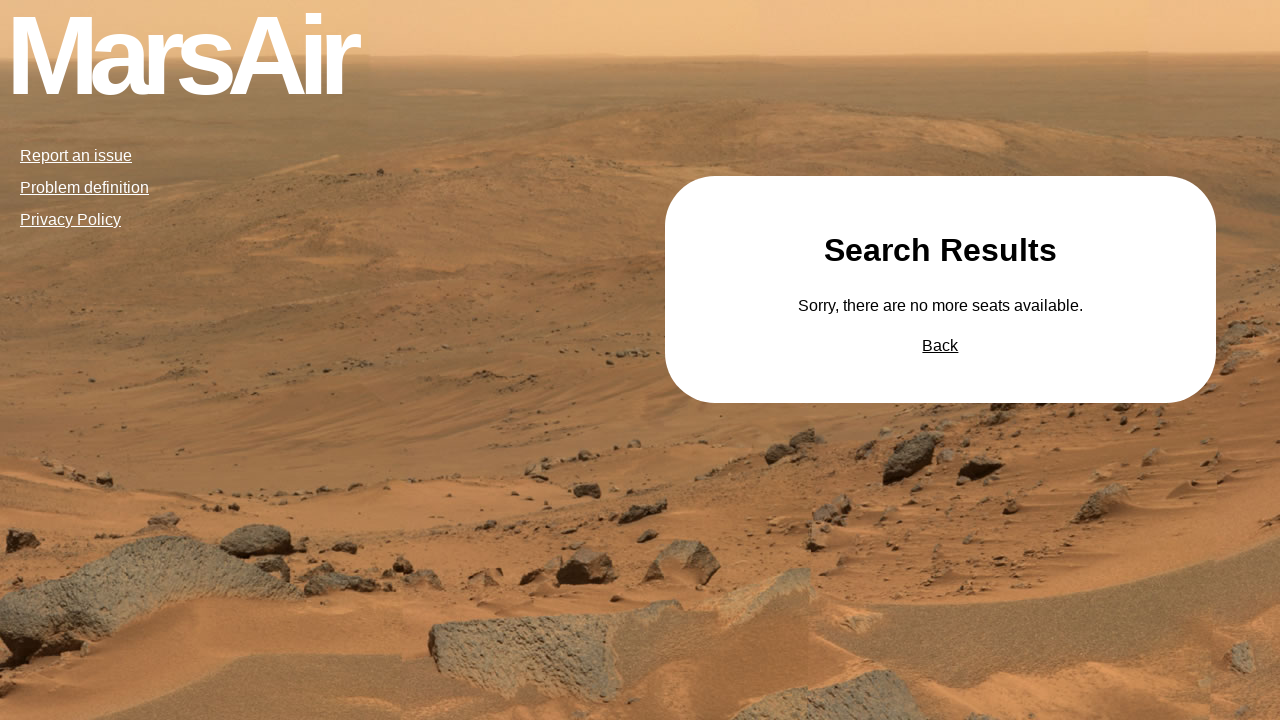